Tests the accordion functionality by clicking on accordion sections

Starting URL: https://jqueryui.com

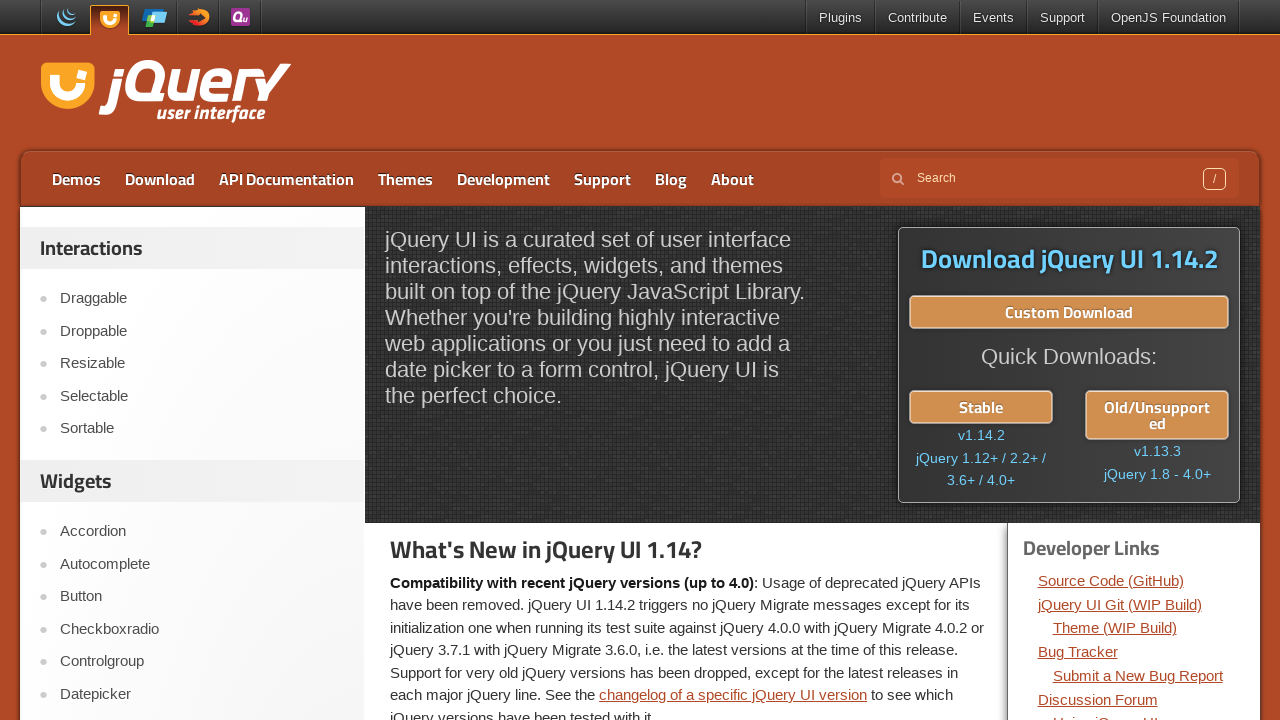

Clicked on Accordion link at (202, 532) on text=Accordion
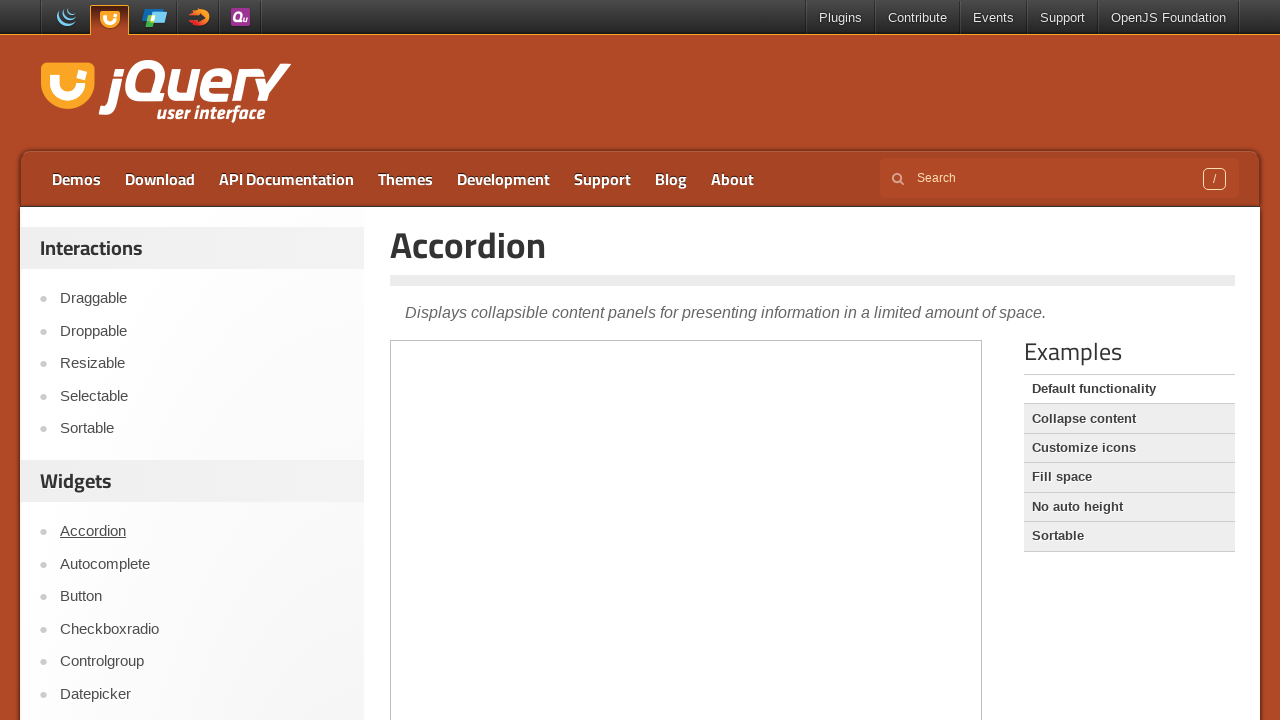

Located demo frame
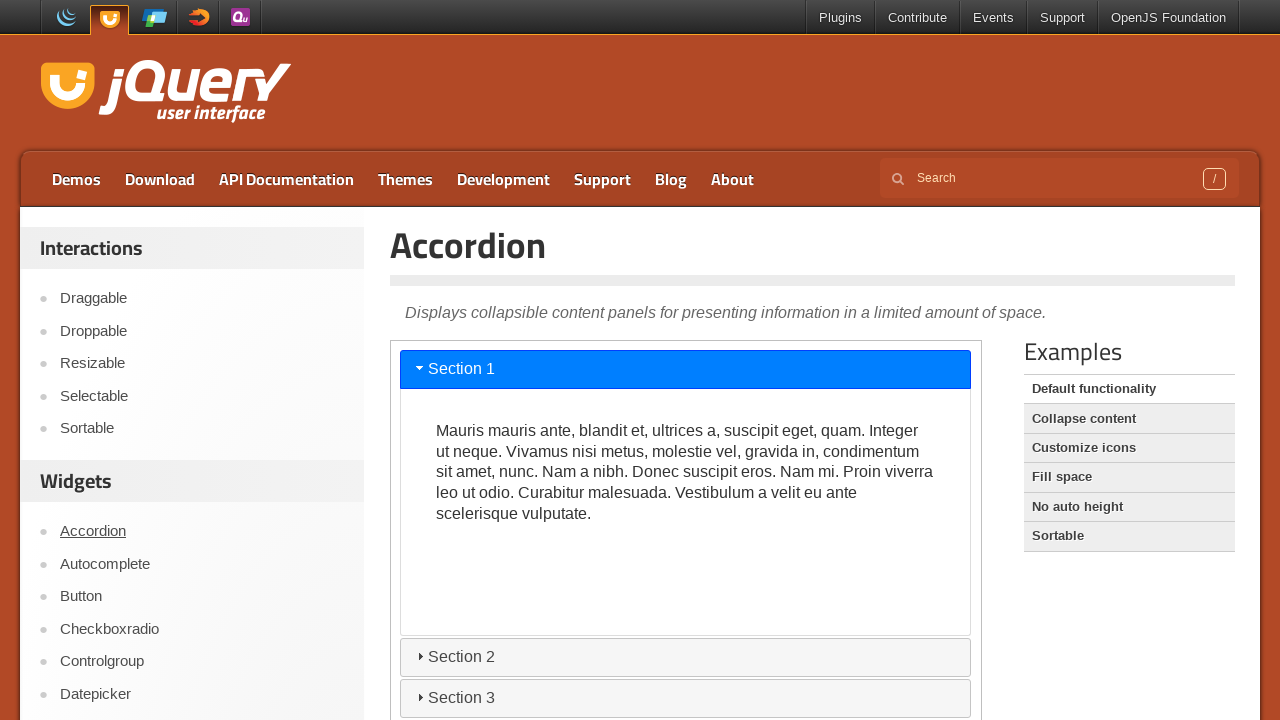

Clicked accordion section to expand it at (686, 657) on .demo-frame >> internal:control=enter-frame >> #ui-id-3
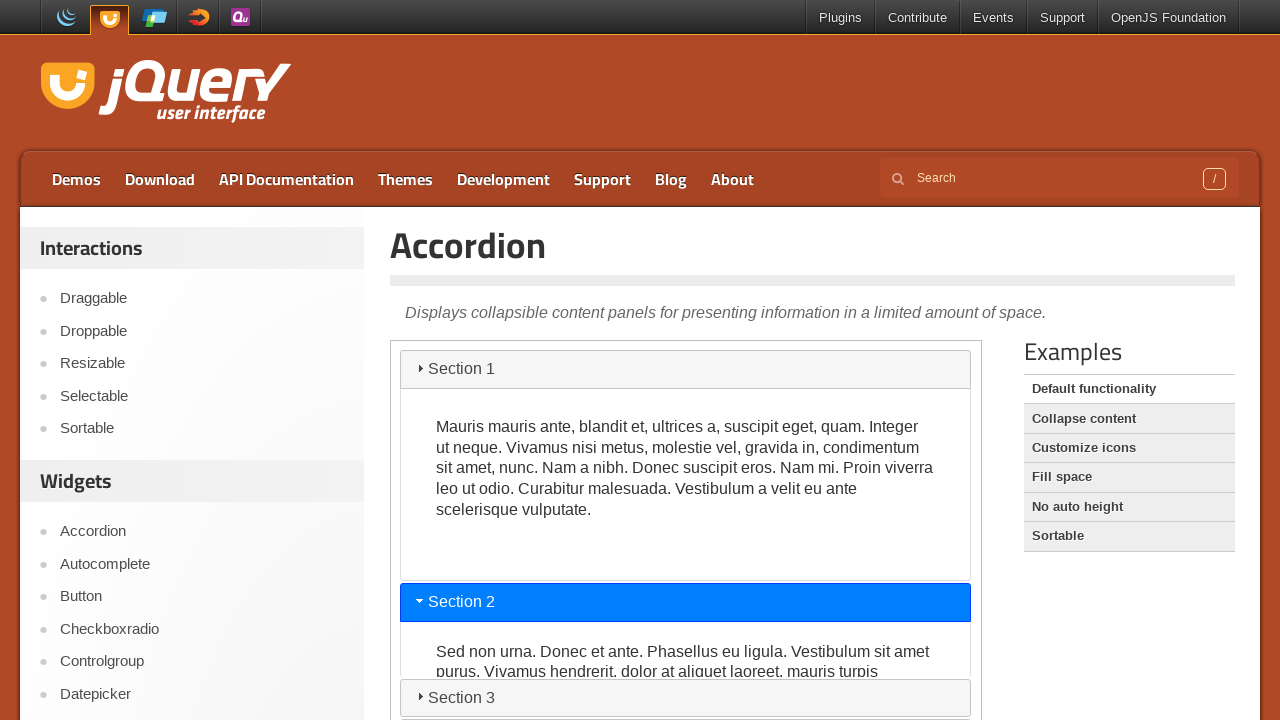

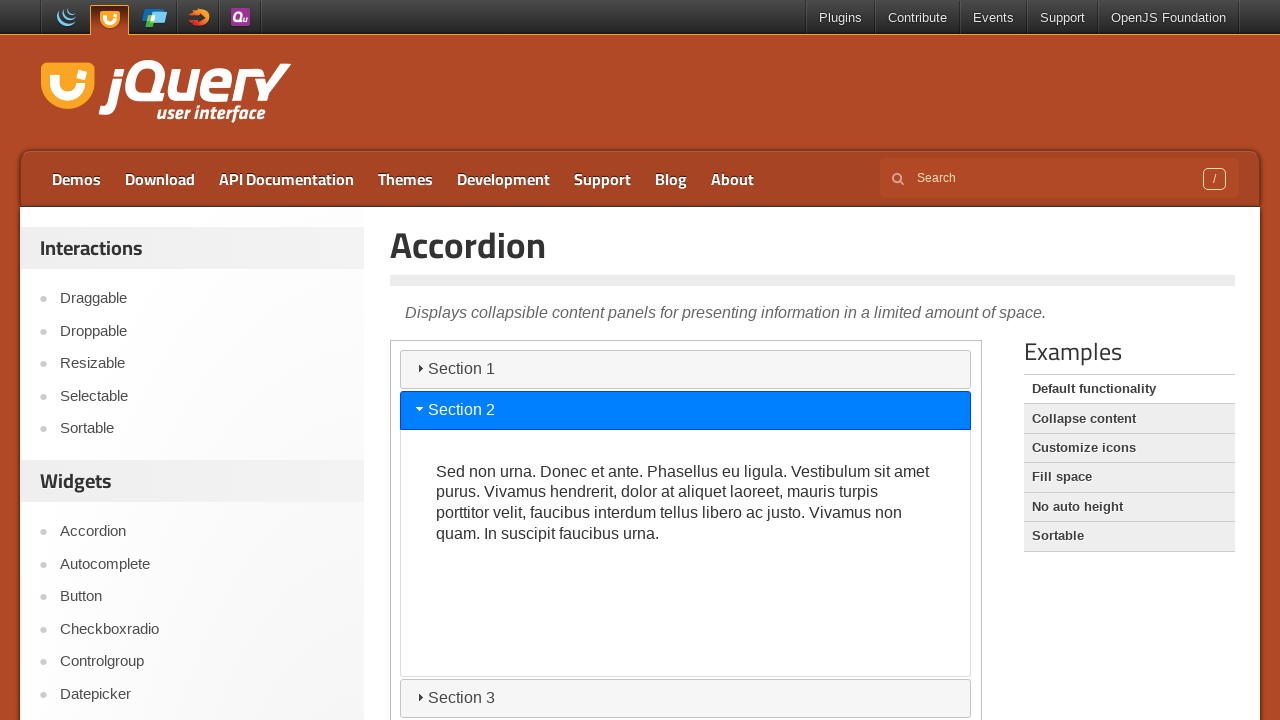